Tests the Table Data Search functionality on LambdaTest Selenium Playground by clicking on the search link, typing a search query, and verifying the search results contain the expected person name.

Starting URL: https://www.lambdatest.com/selenium-playground/

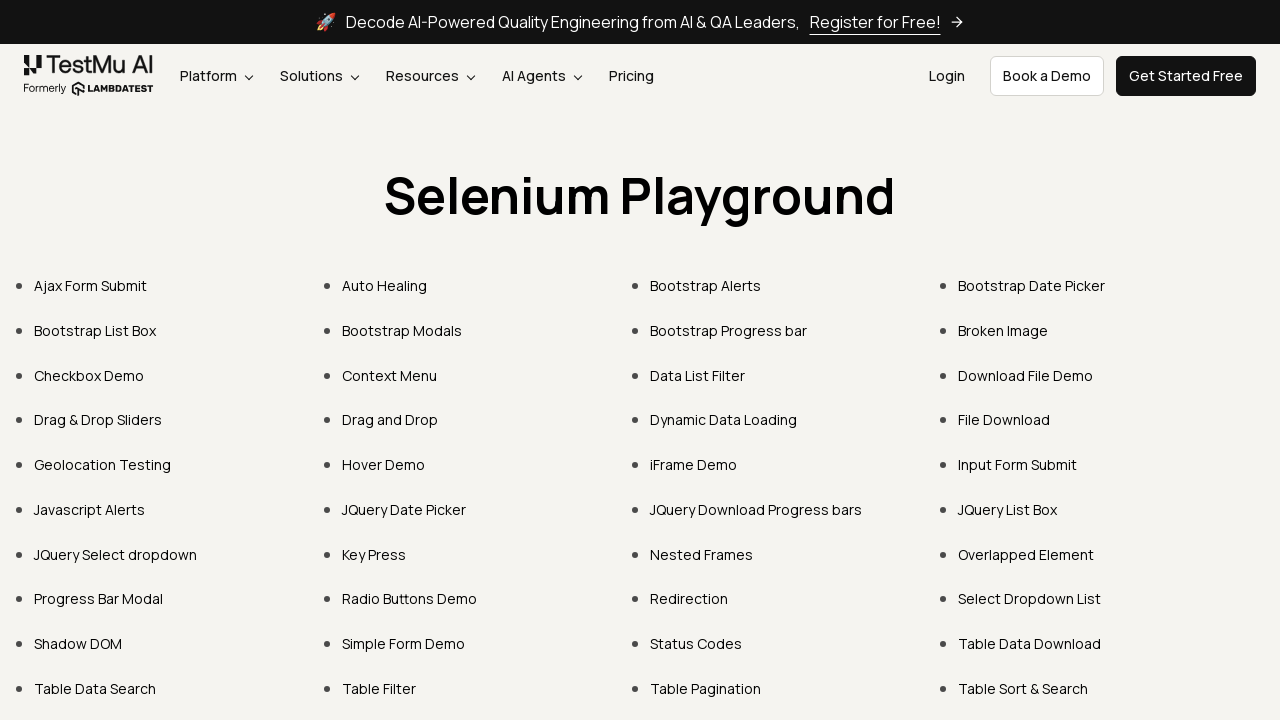

Clicked on 'Table Data Search' link at (95, 688) on text=Table Data Search
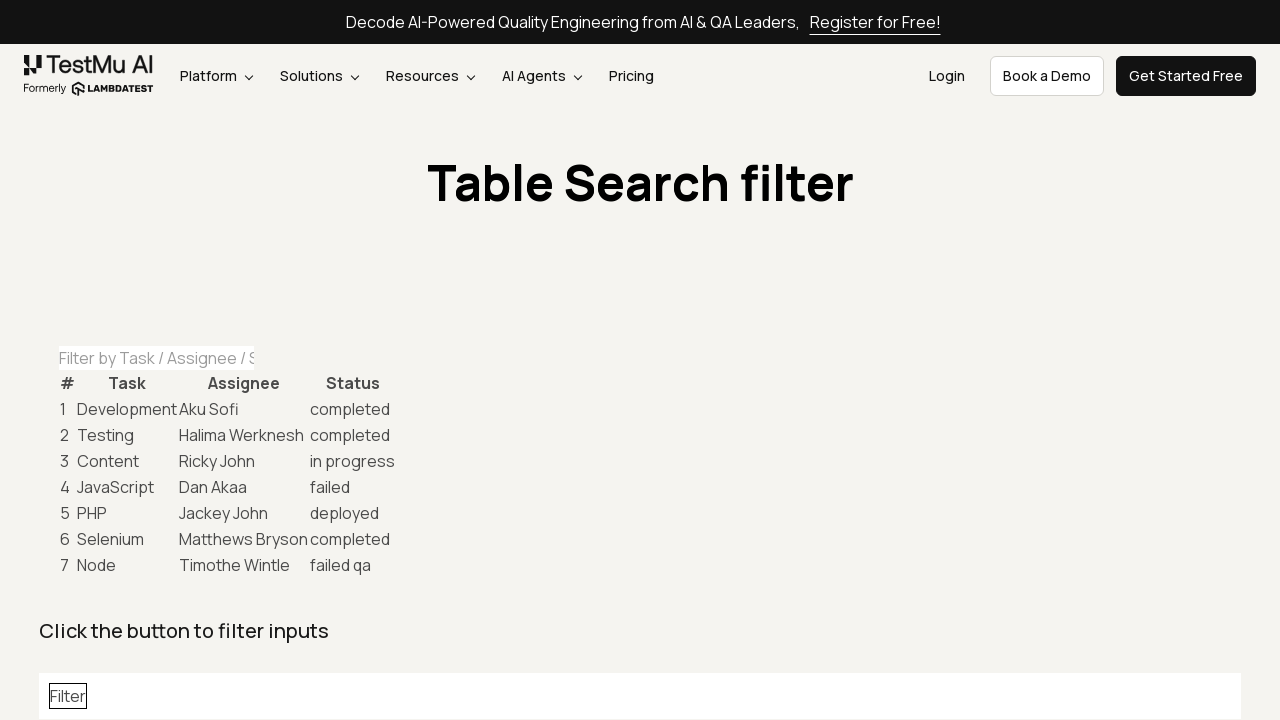

Clicked on search filter input field at (156, 358) on #task-table-filter
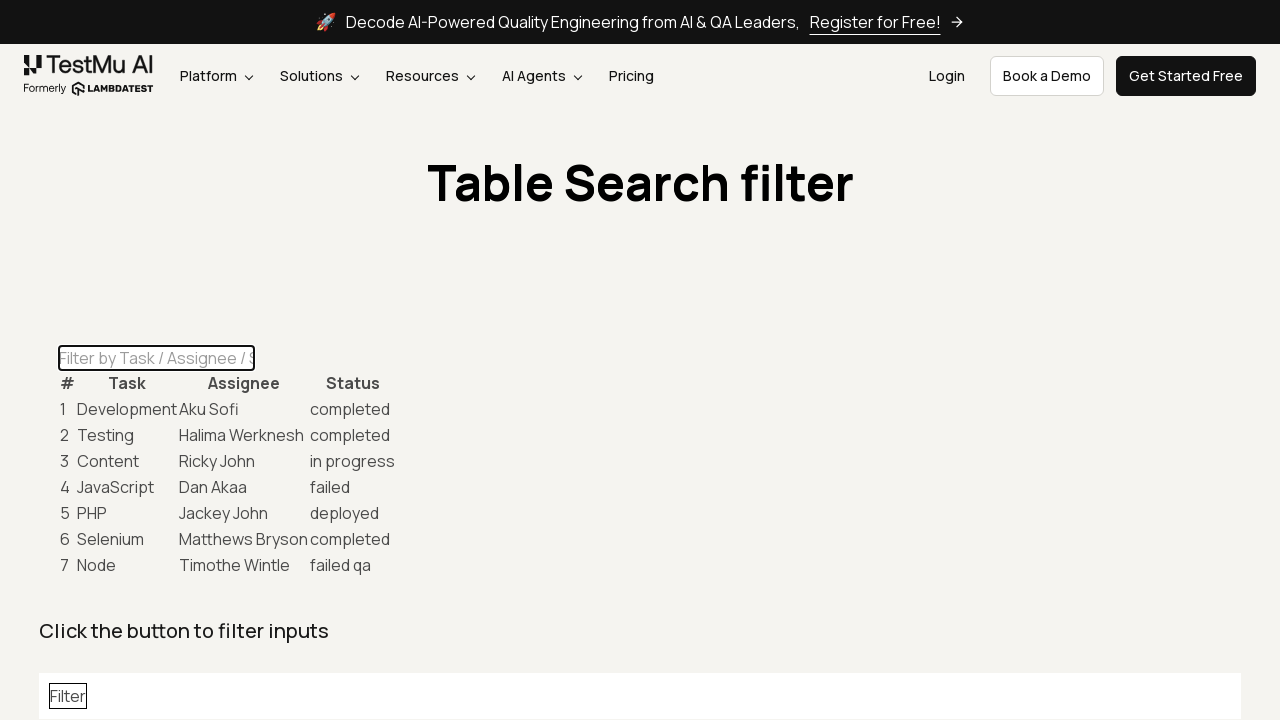

Typed search query 'tes' in filter field
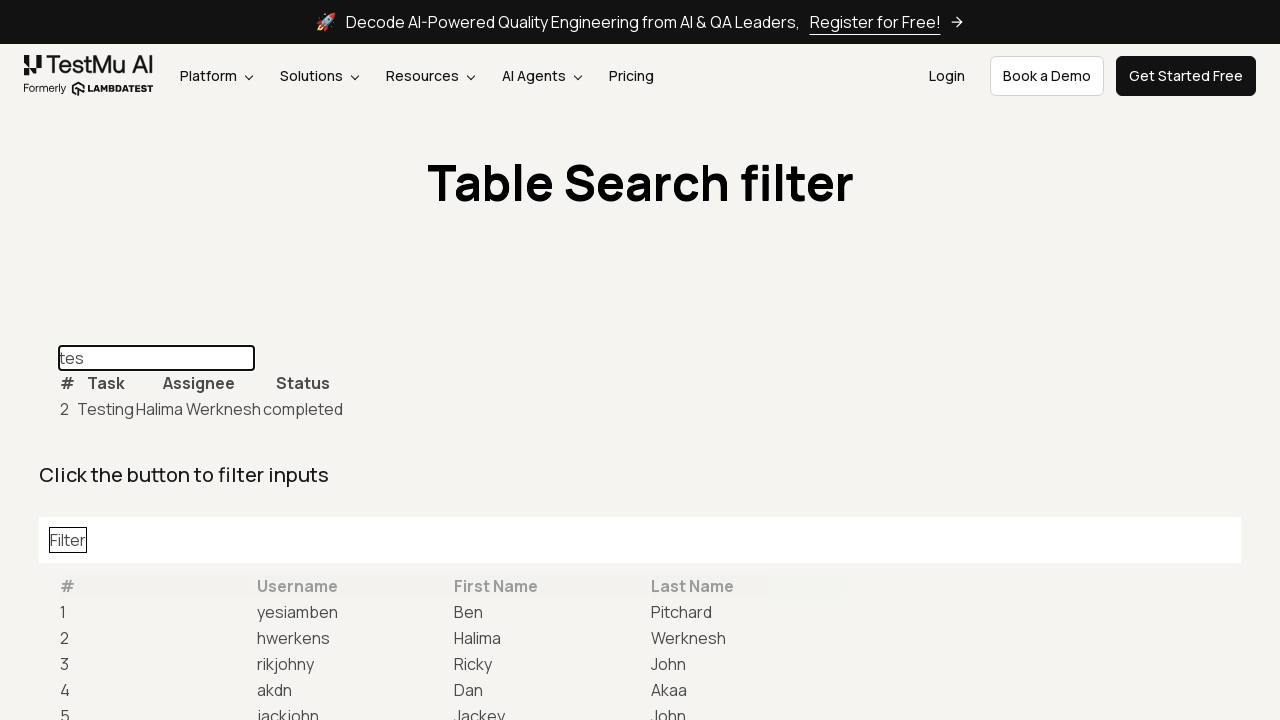

Waited for search results table to load
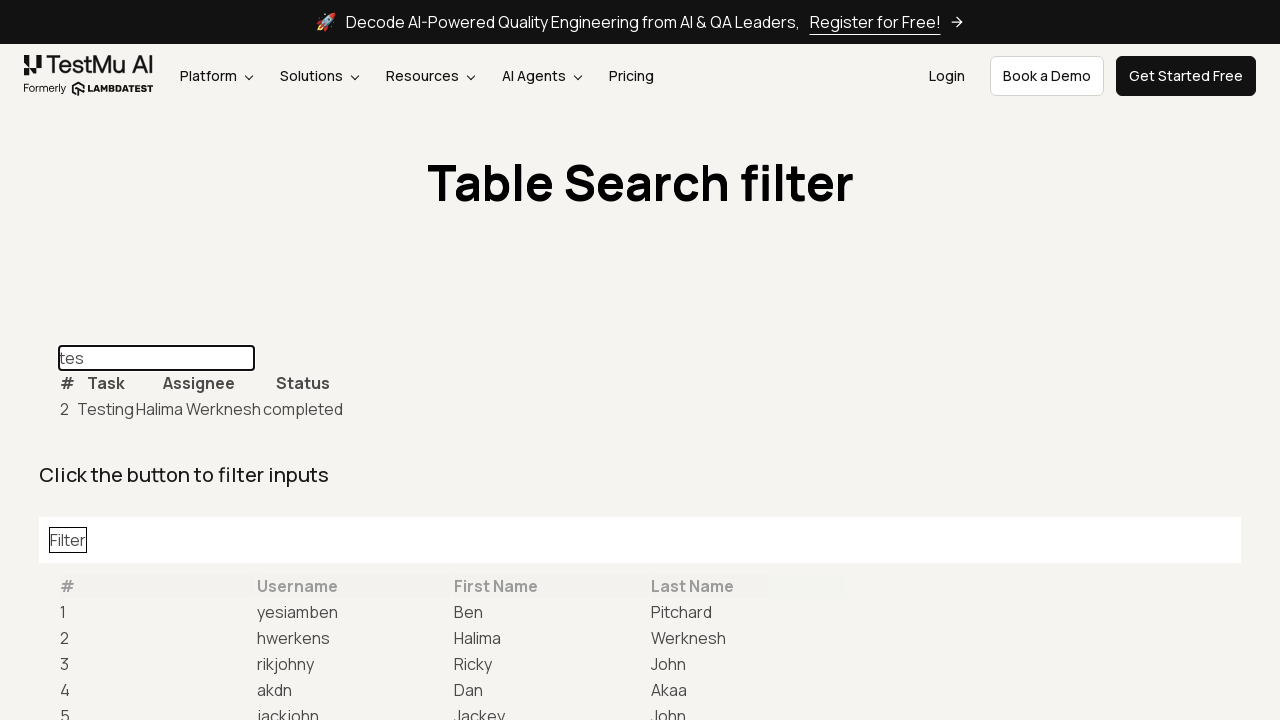

Retrieved person name from search results: 'Halima Werknesh'
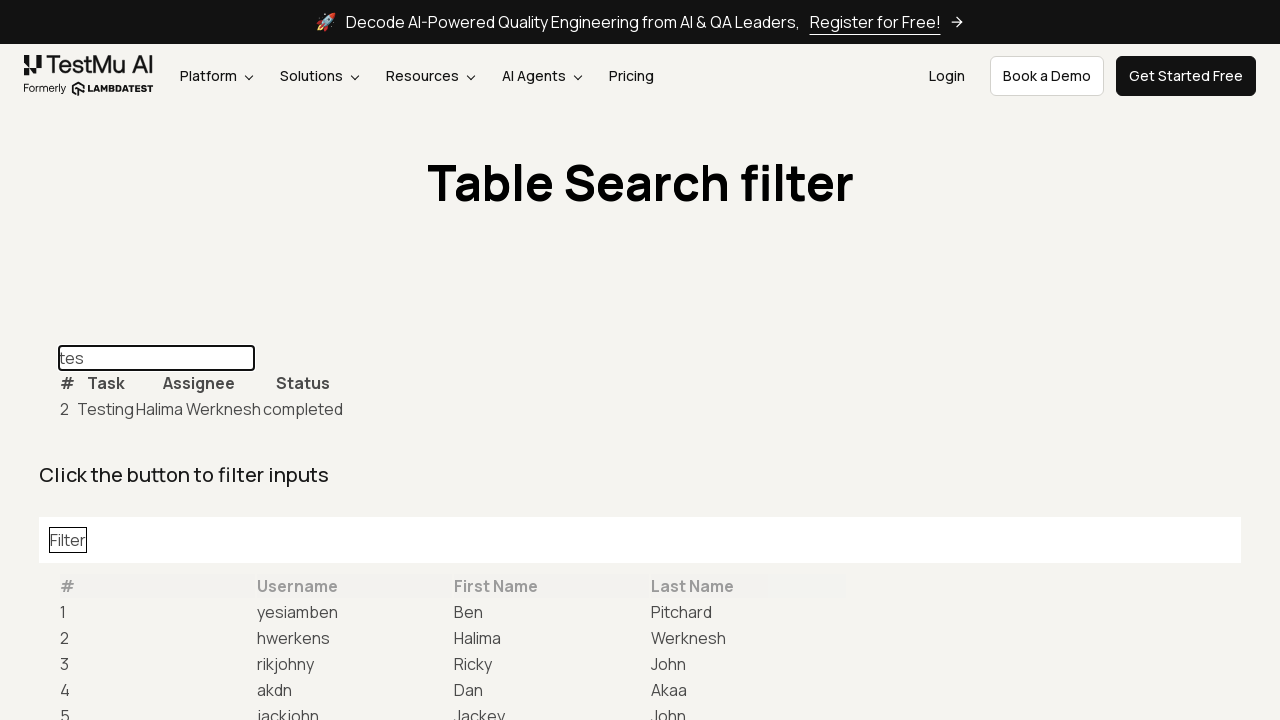

Printed person name: Halima Werknesh
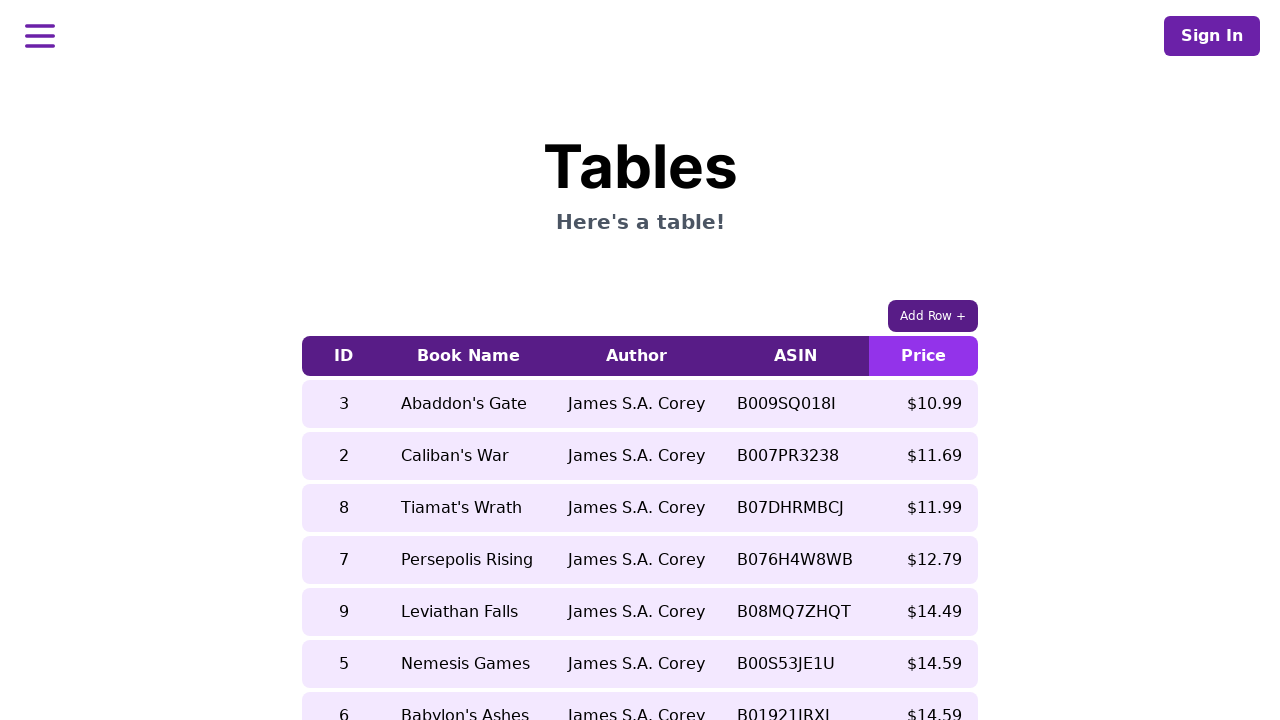

Verified that 'Halima Werknesh' is present in search results
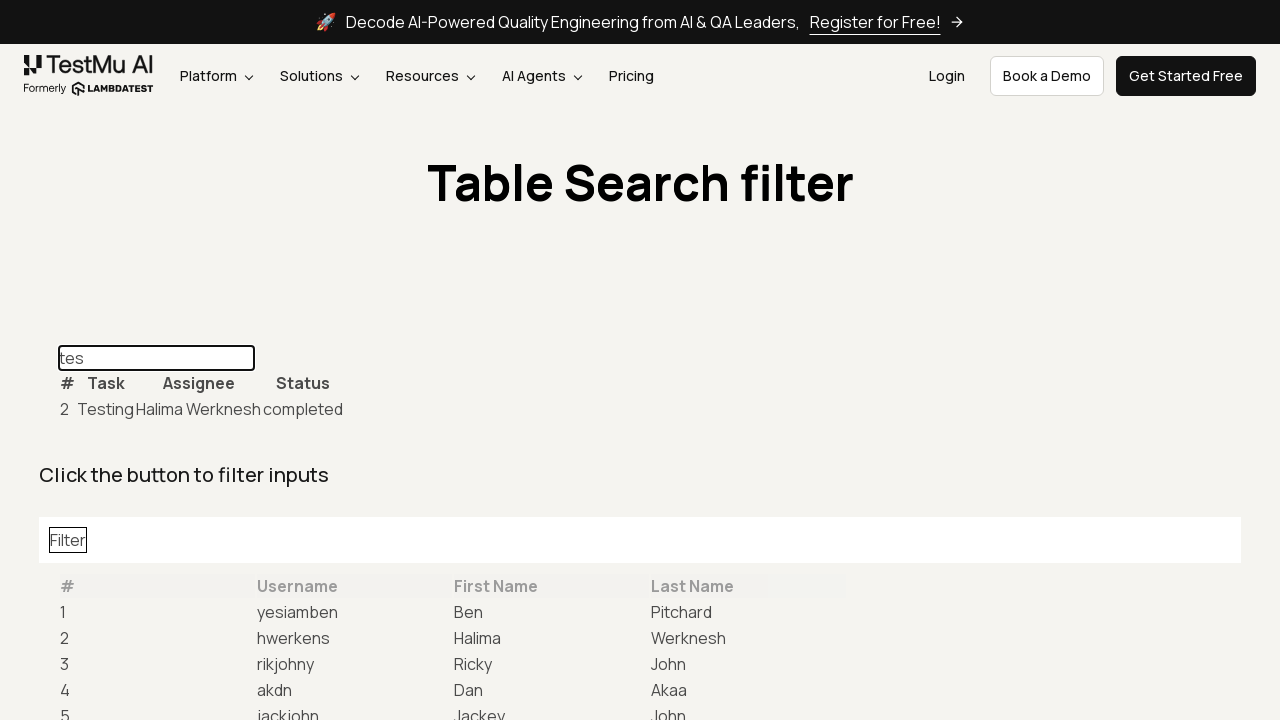

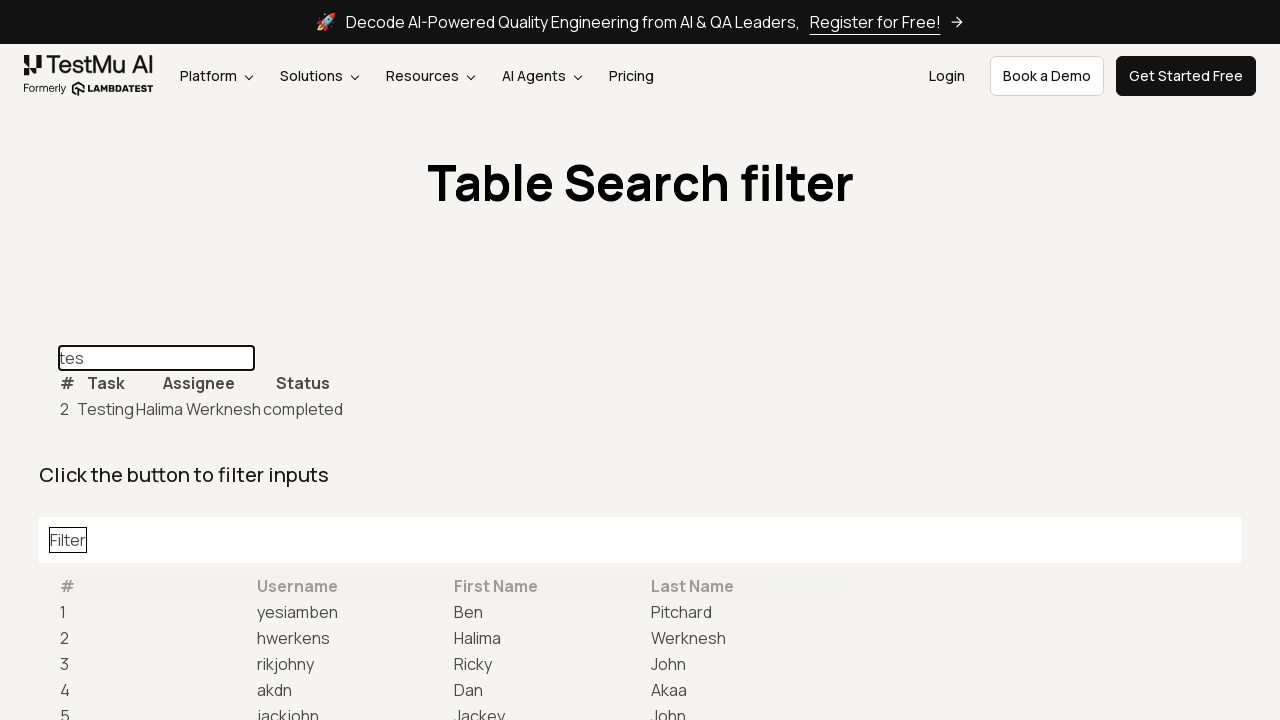